Tests form filling by entering email into the email field using NAME attribute locator

Starting URL: https://www.tutorialspoint.com/selenium/practice/selenium_automation_practice.php

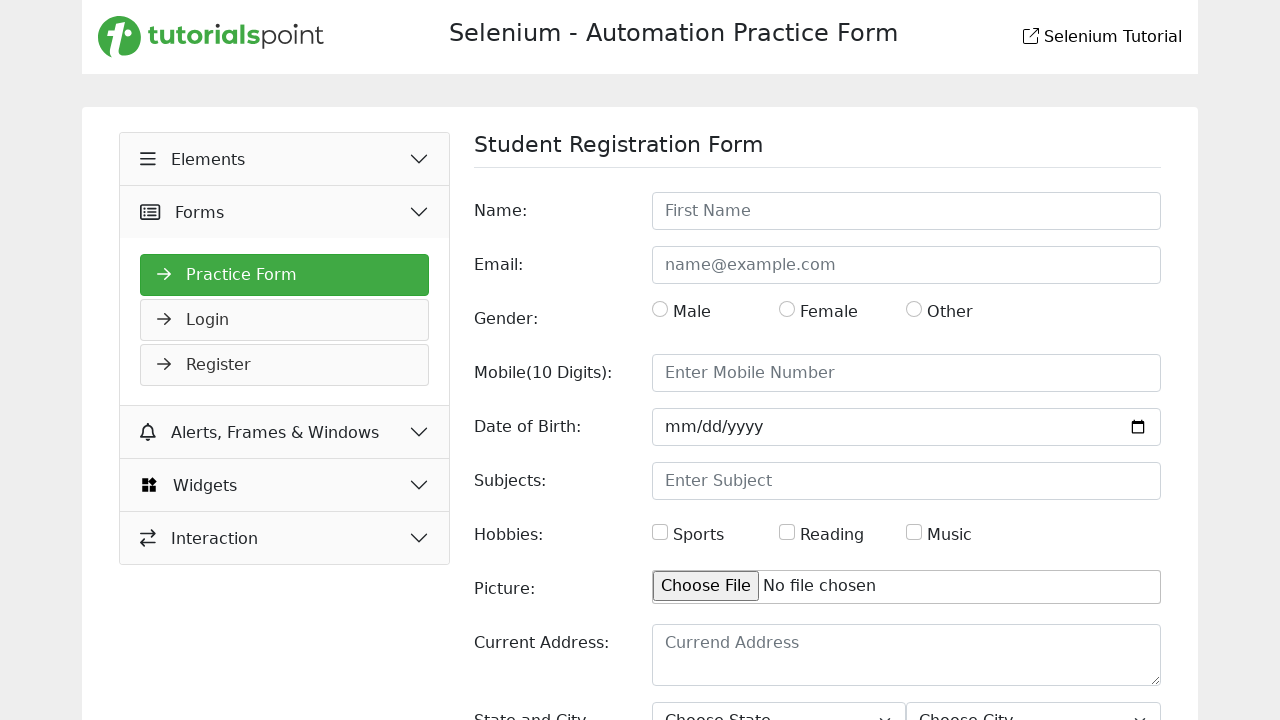

Filled email field with 'JayShreekrishna@Golok.com' using NAME attribute locator on input[name='email']
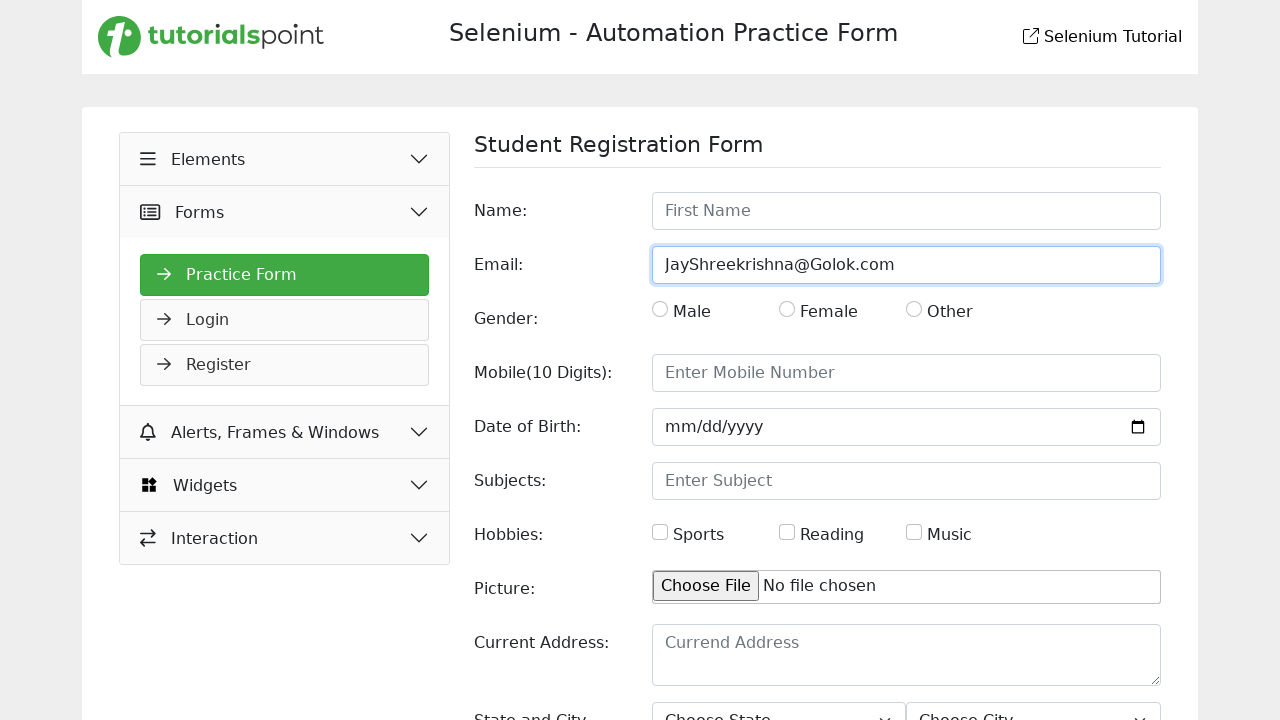

Verified that email field contains the correct value 'JayShreekrishna@Golok.com'
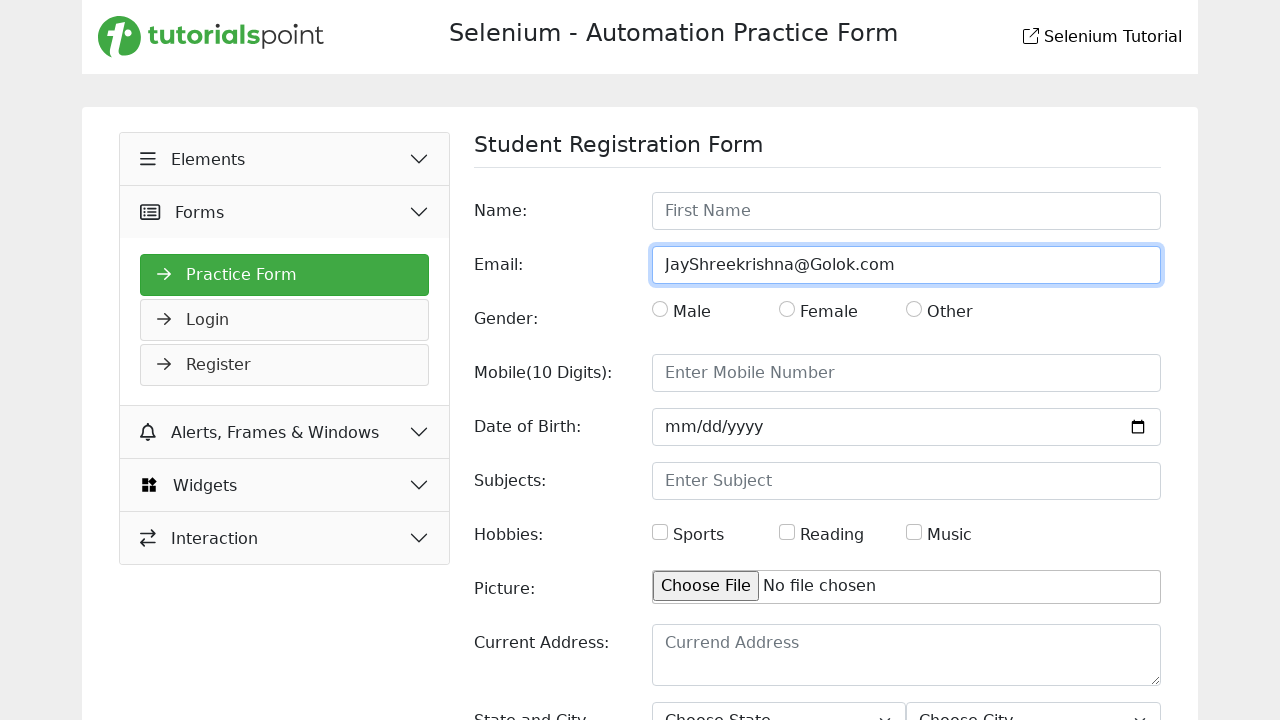

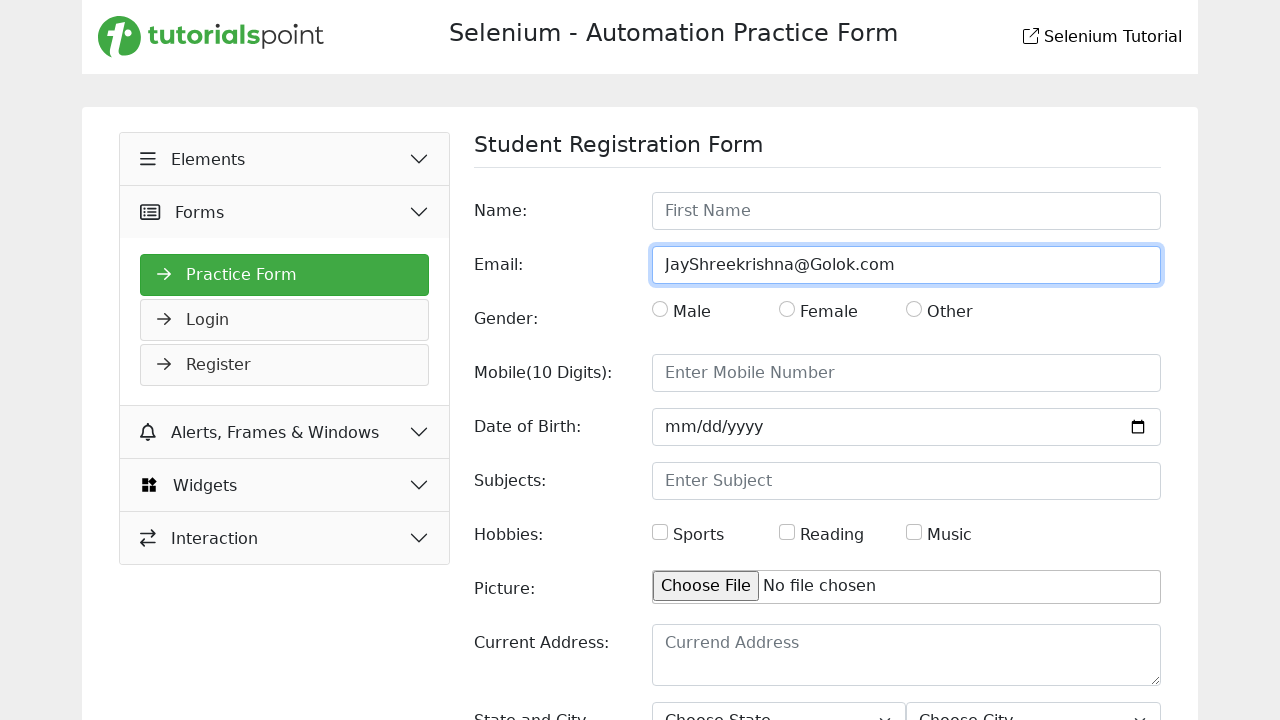